Tests a registration form by filling in first name, last name, and email fields, then submitting and verifying the success message.

Starting URL: http://suninjuly.github.io/registration1.html

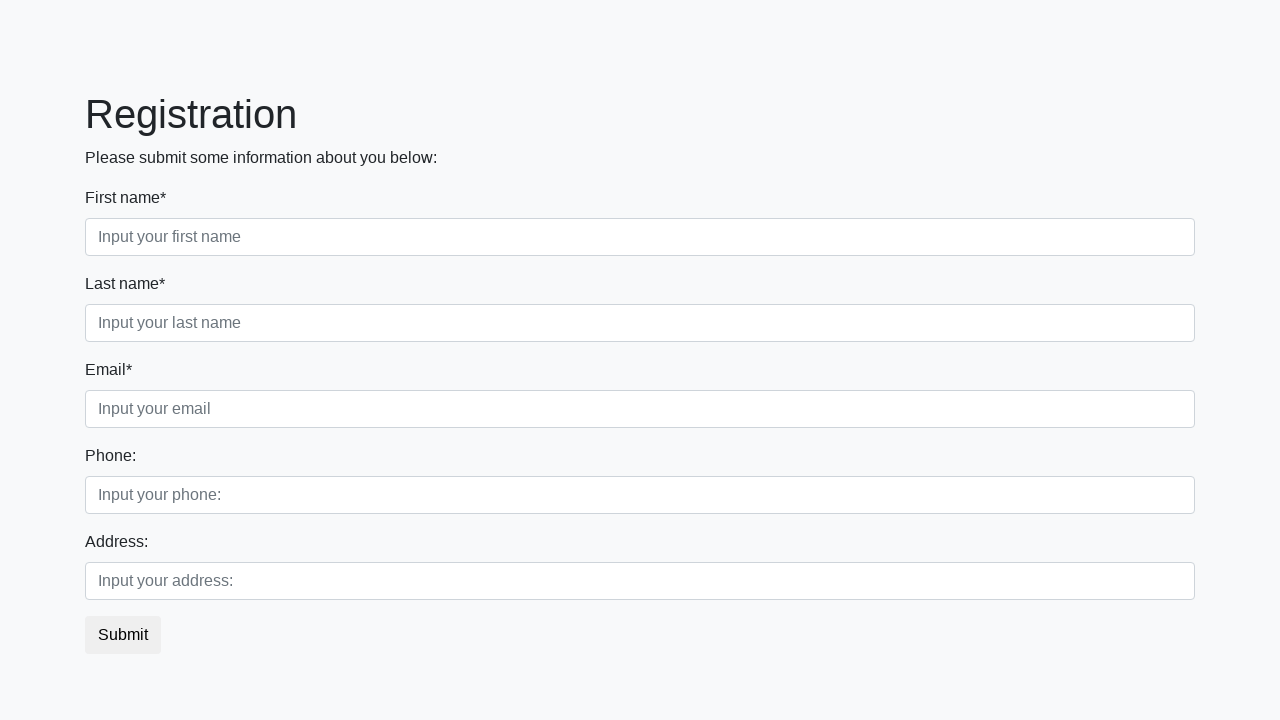

Filled first name field with 'John' on input[placeholder="Input your first name"]
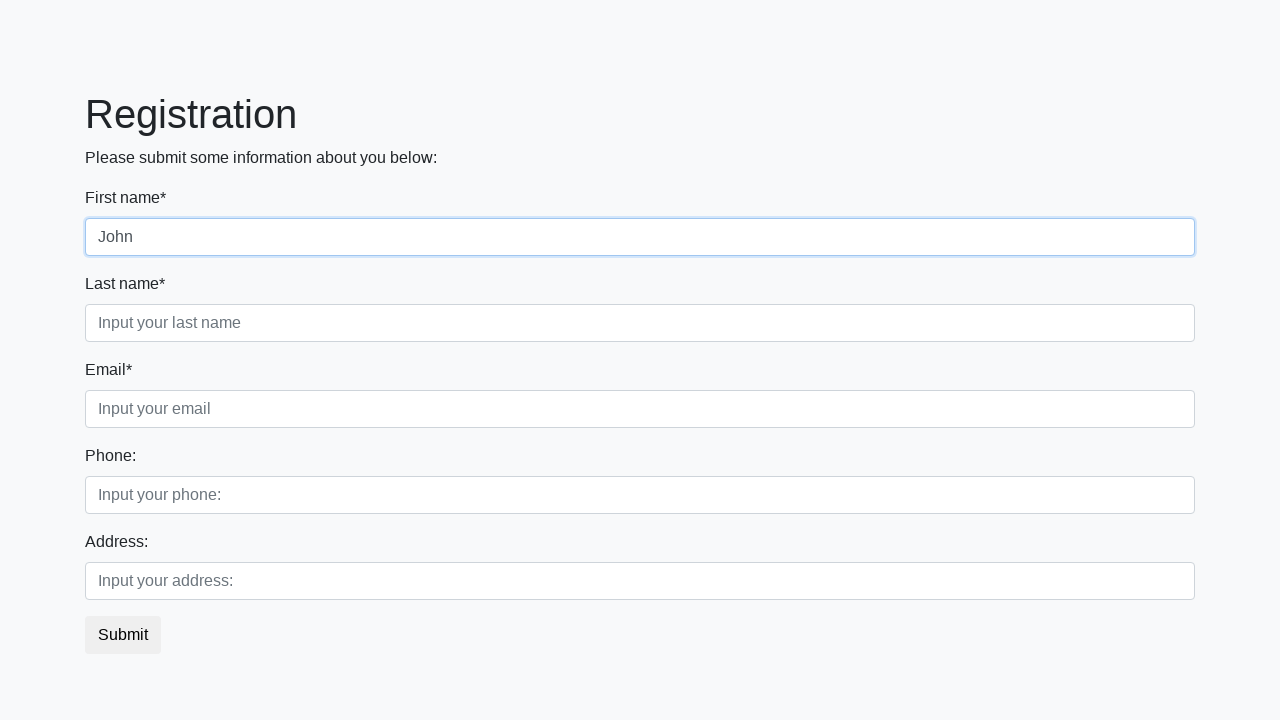

Filled last name field with 'Smith' on input[placeholder="Input your last name"]
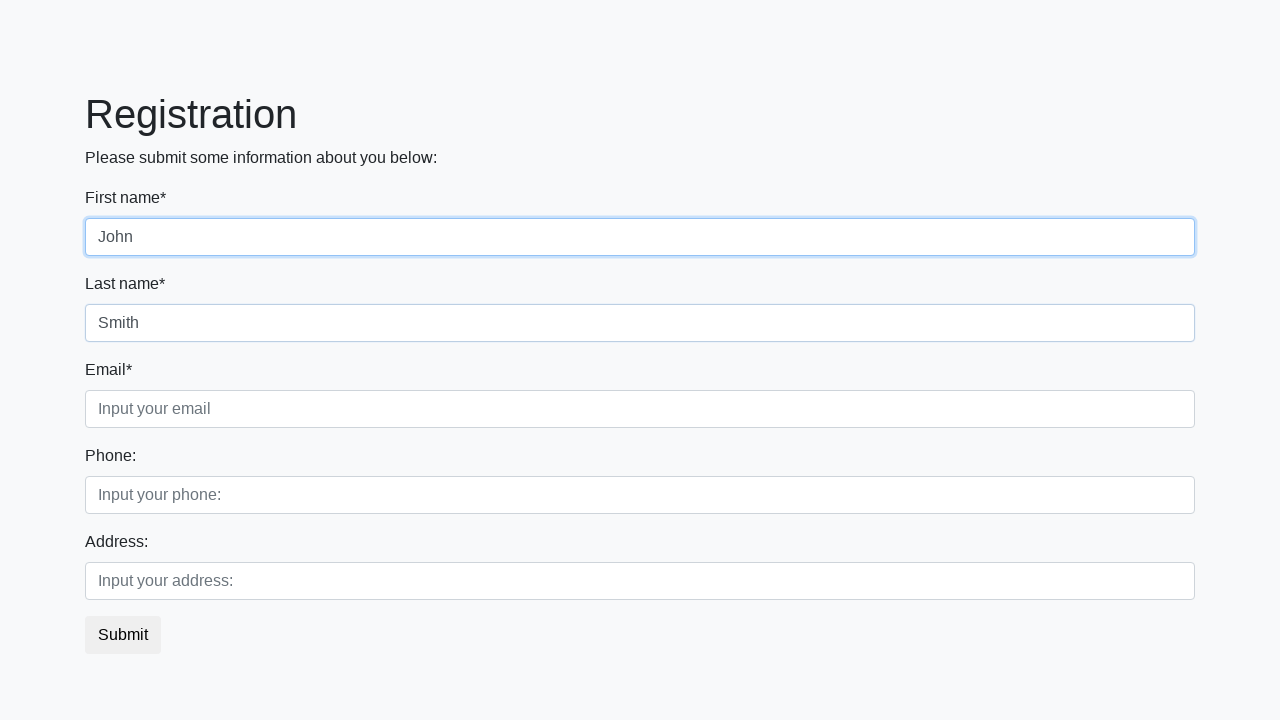

Filled email field with 'john.smith@example.com' on input[placeholder="Input your email"]
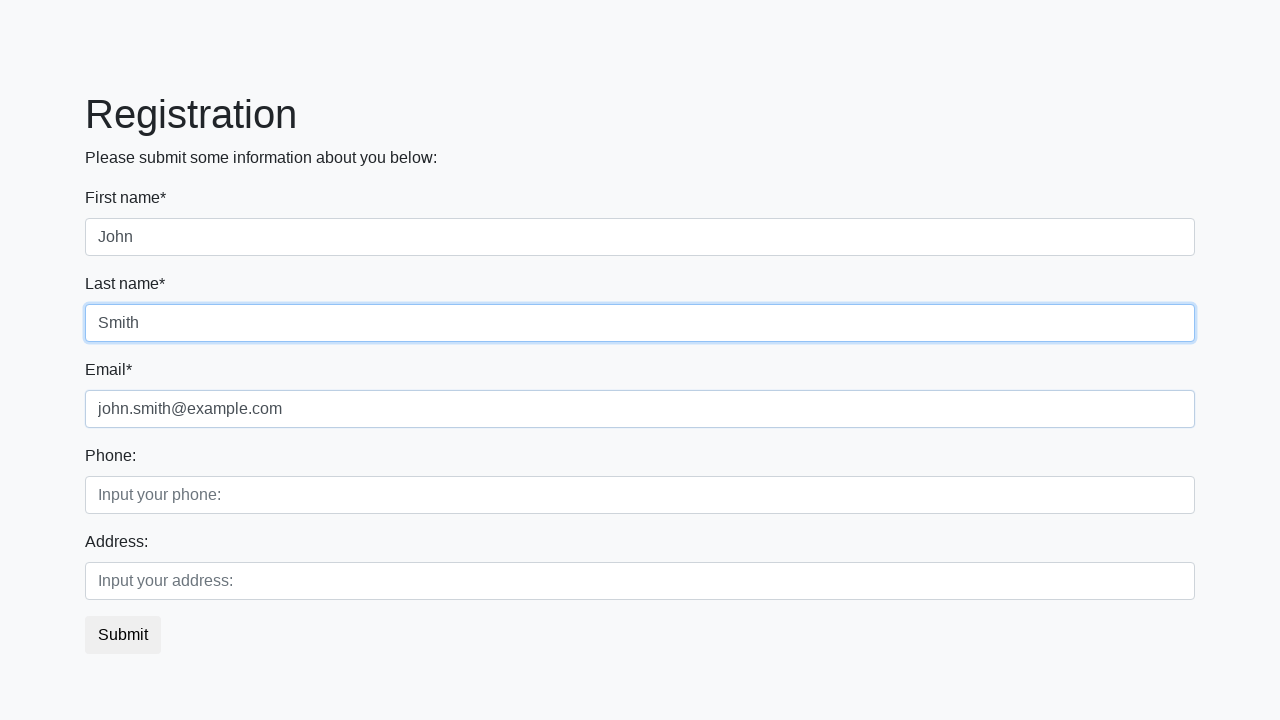

Clicked submit button to register at (123, 635) on button.btn
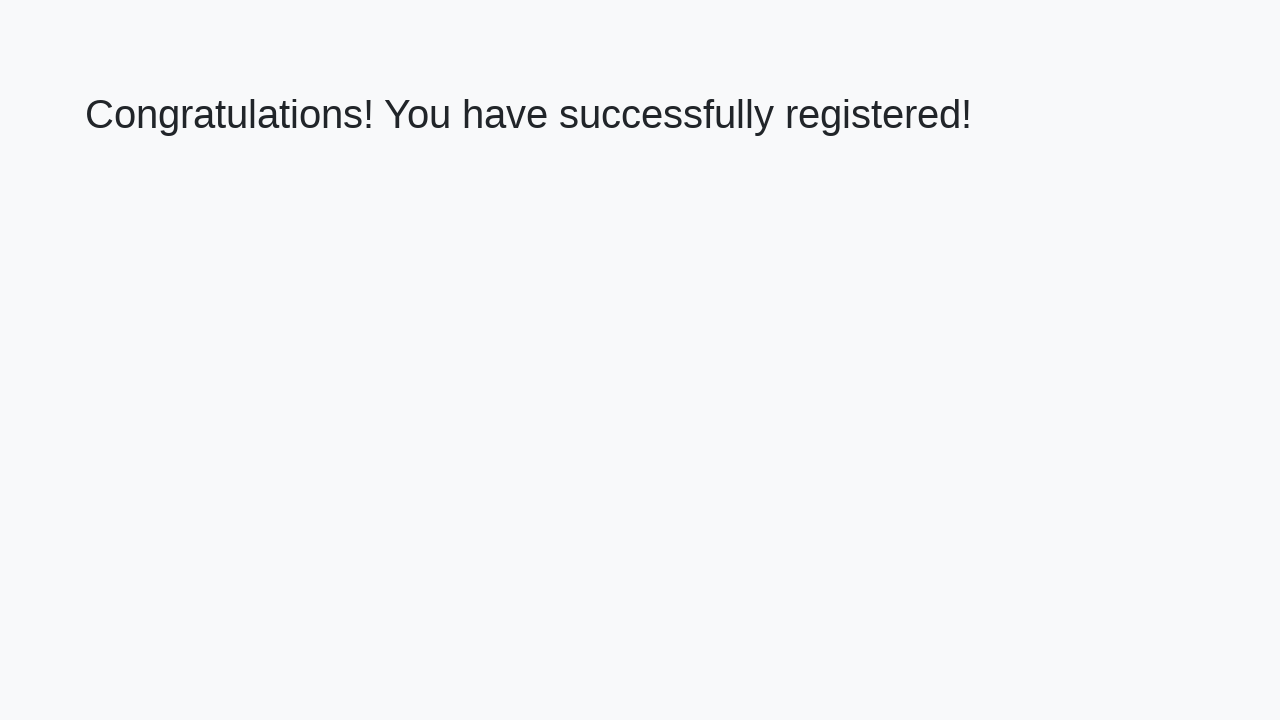

Success message heading loaded
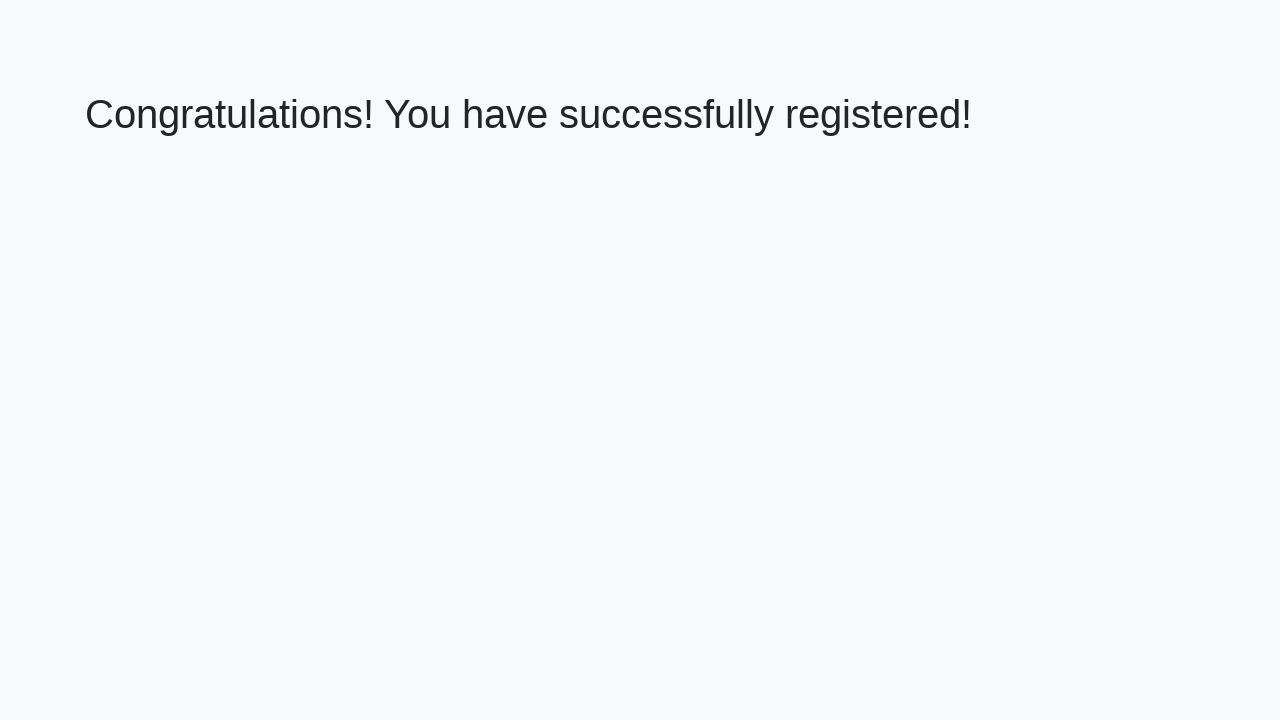

Verified success message: 'Congratulations! You have successfully registered!'
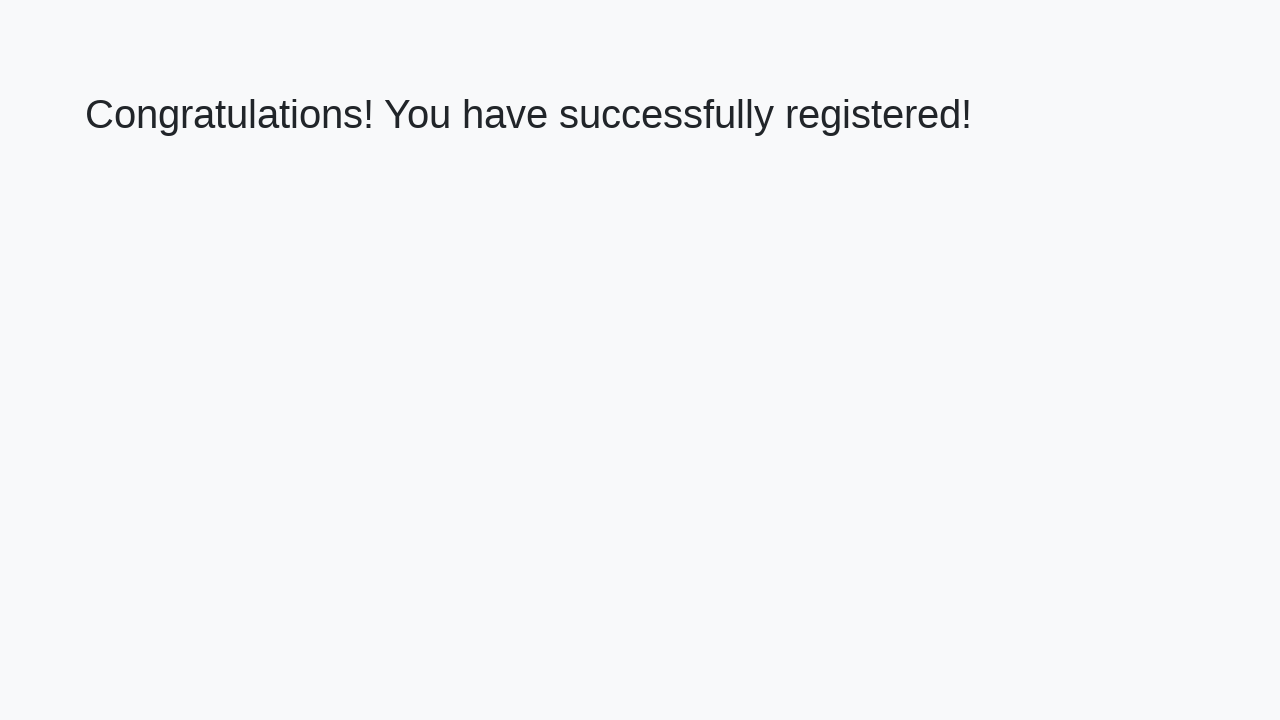

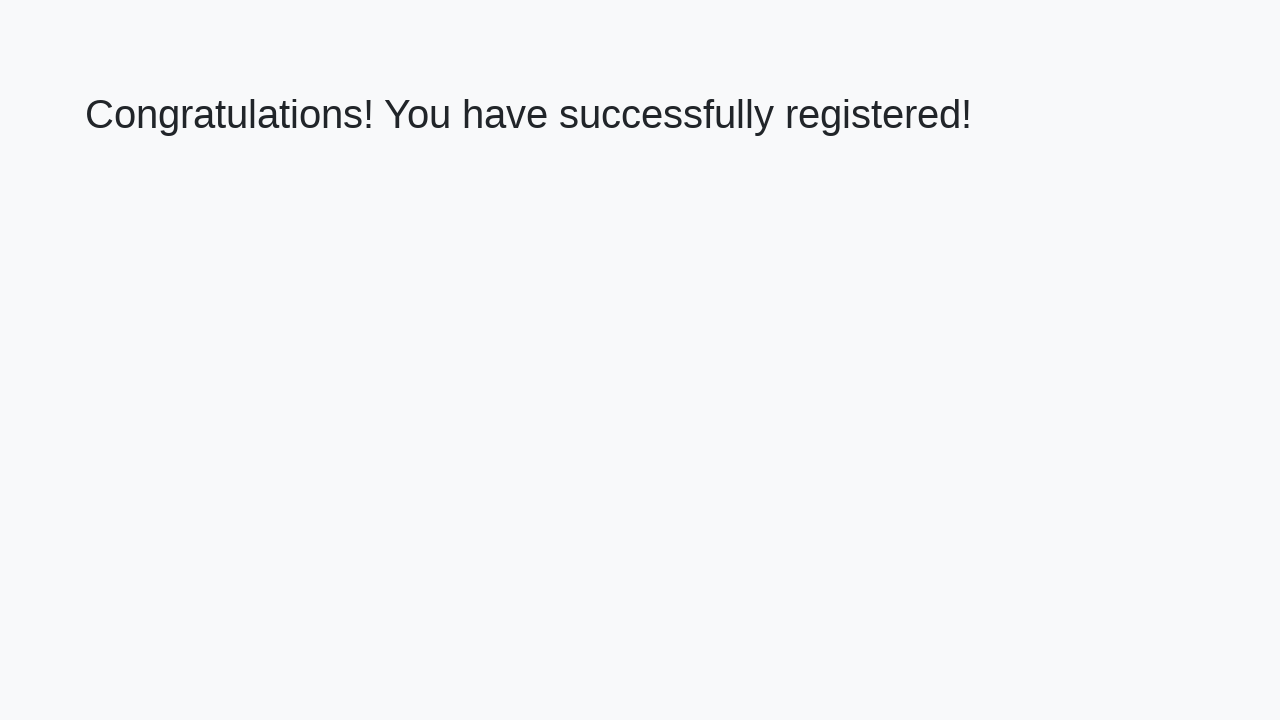